Navigates to the Calley Call from Browser page and sets the viewport to desktop size (1920x1080)

Starting URL: https://www.getcalley.com/calley-call-from-browser/

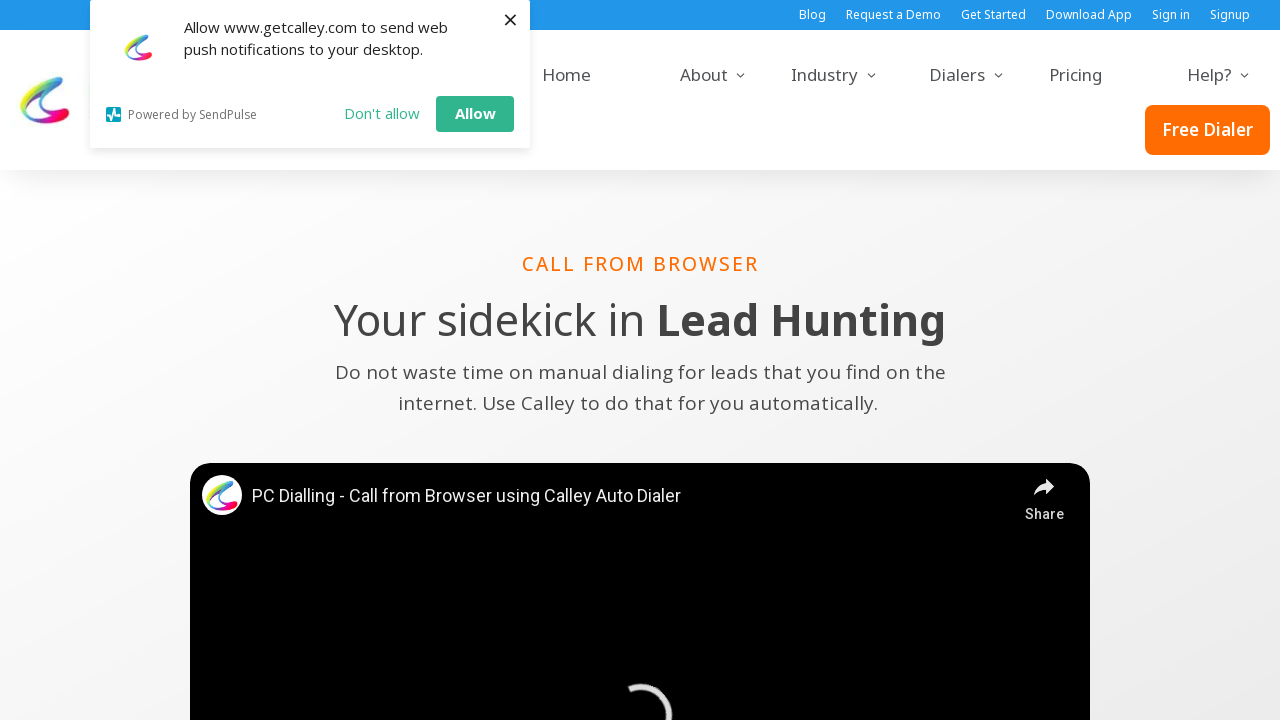

Set viewport to desktop size (1920x1080)
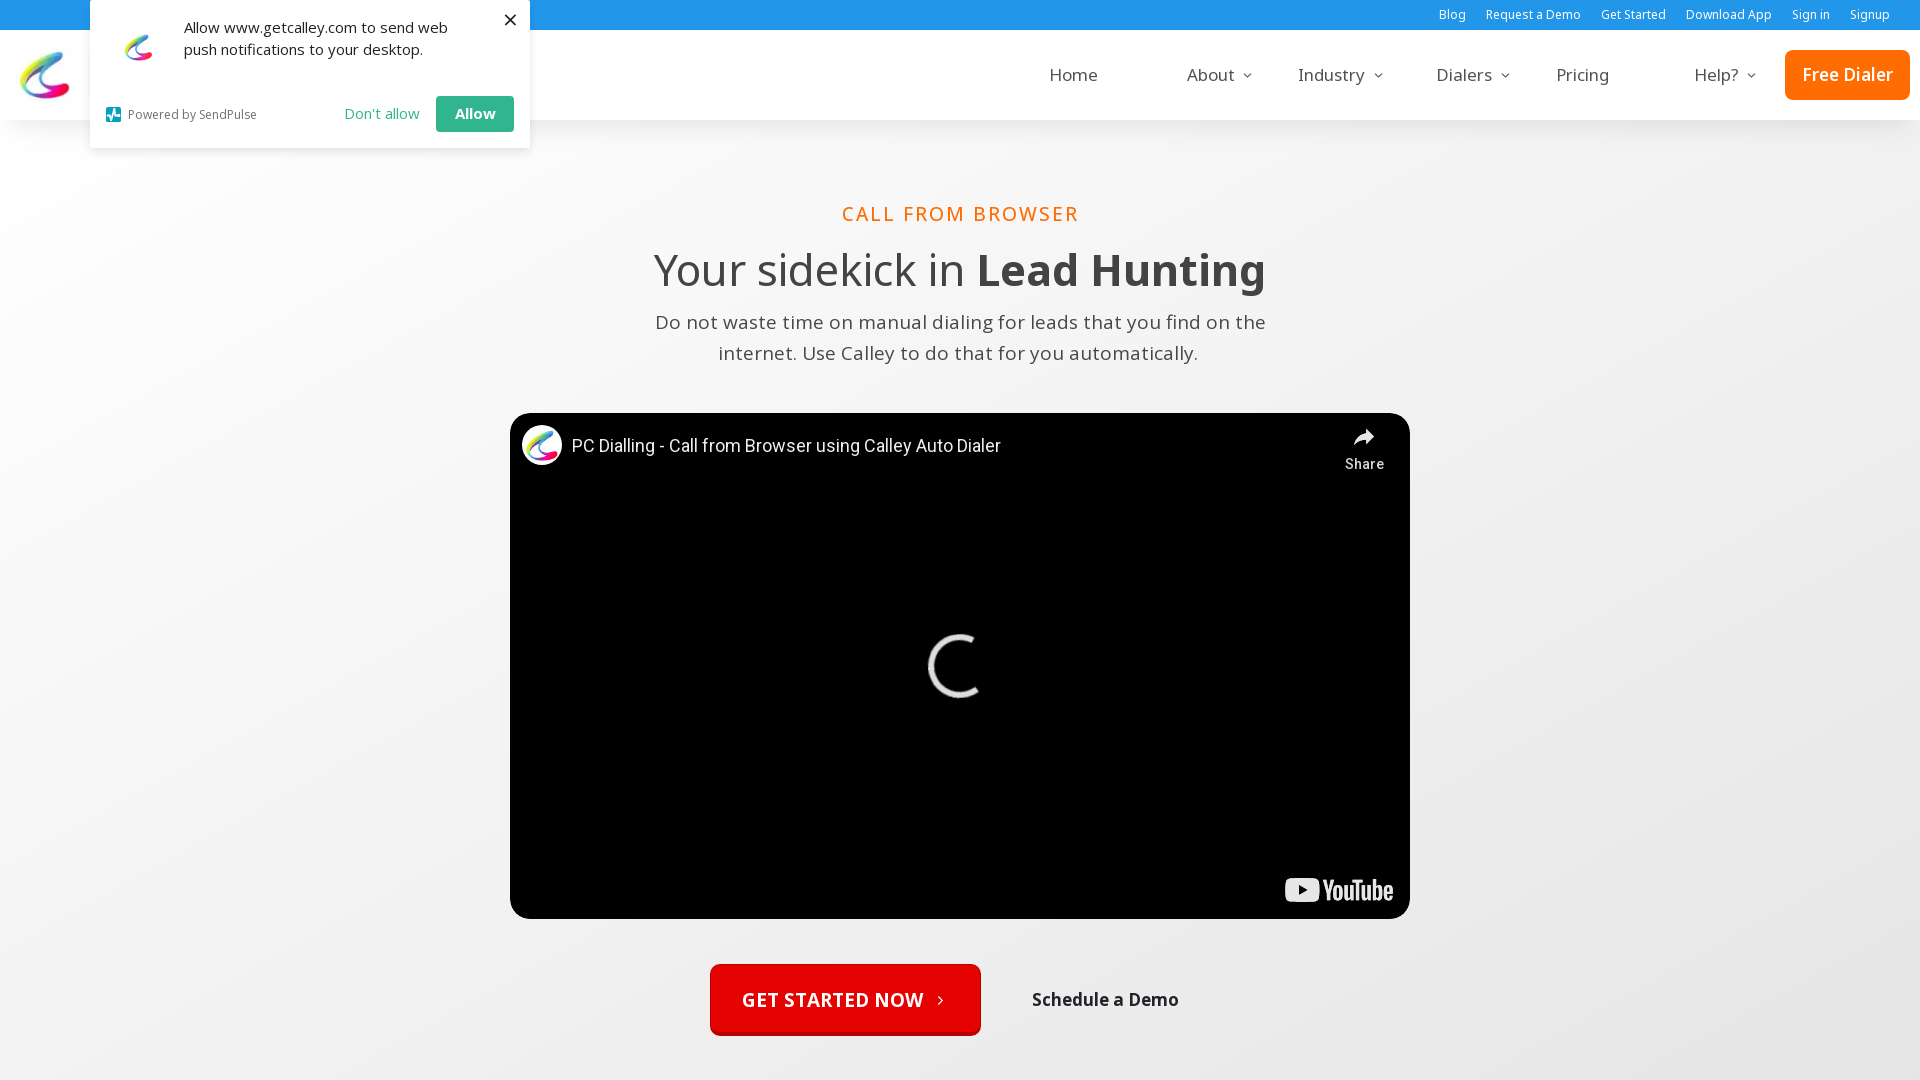

Waited for page content to load (networkidle)
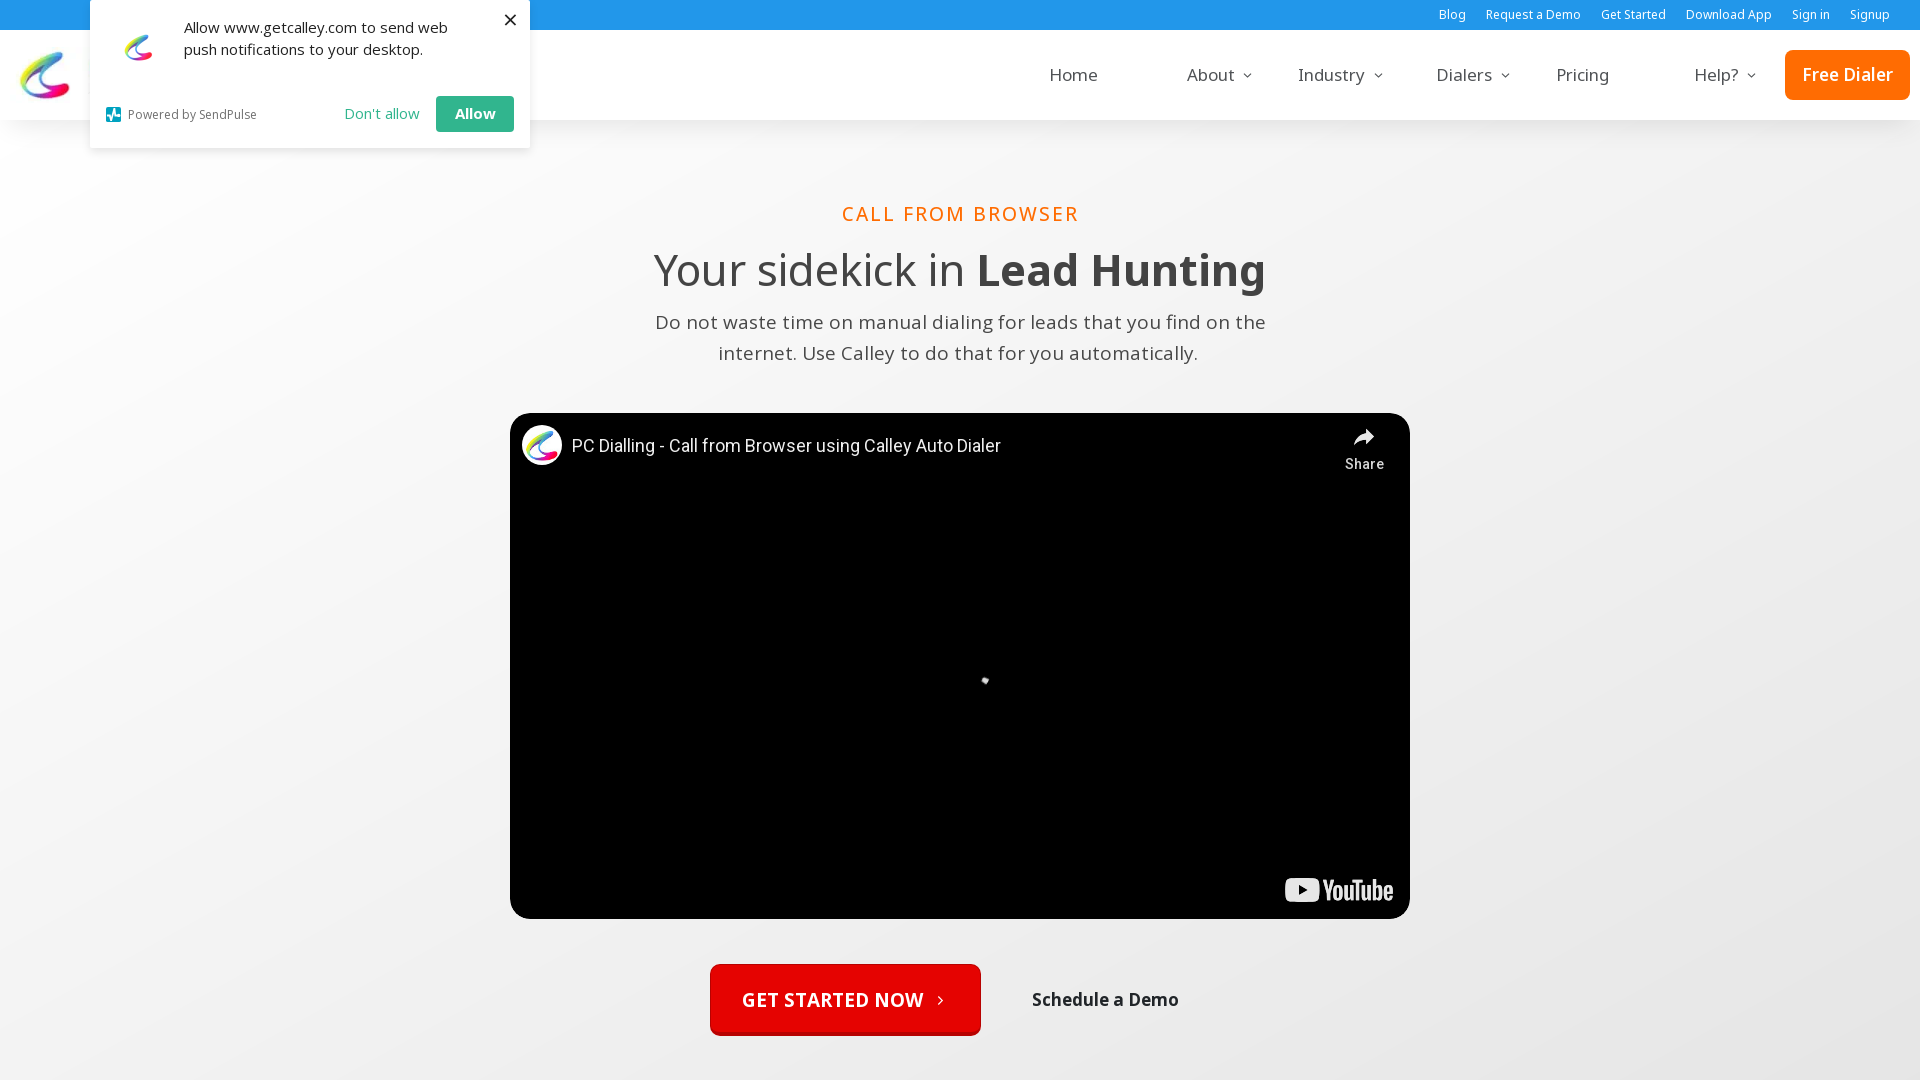

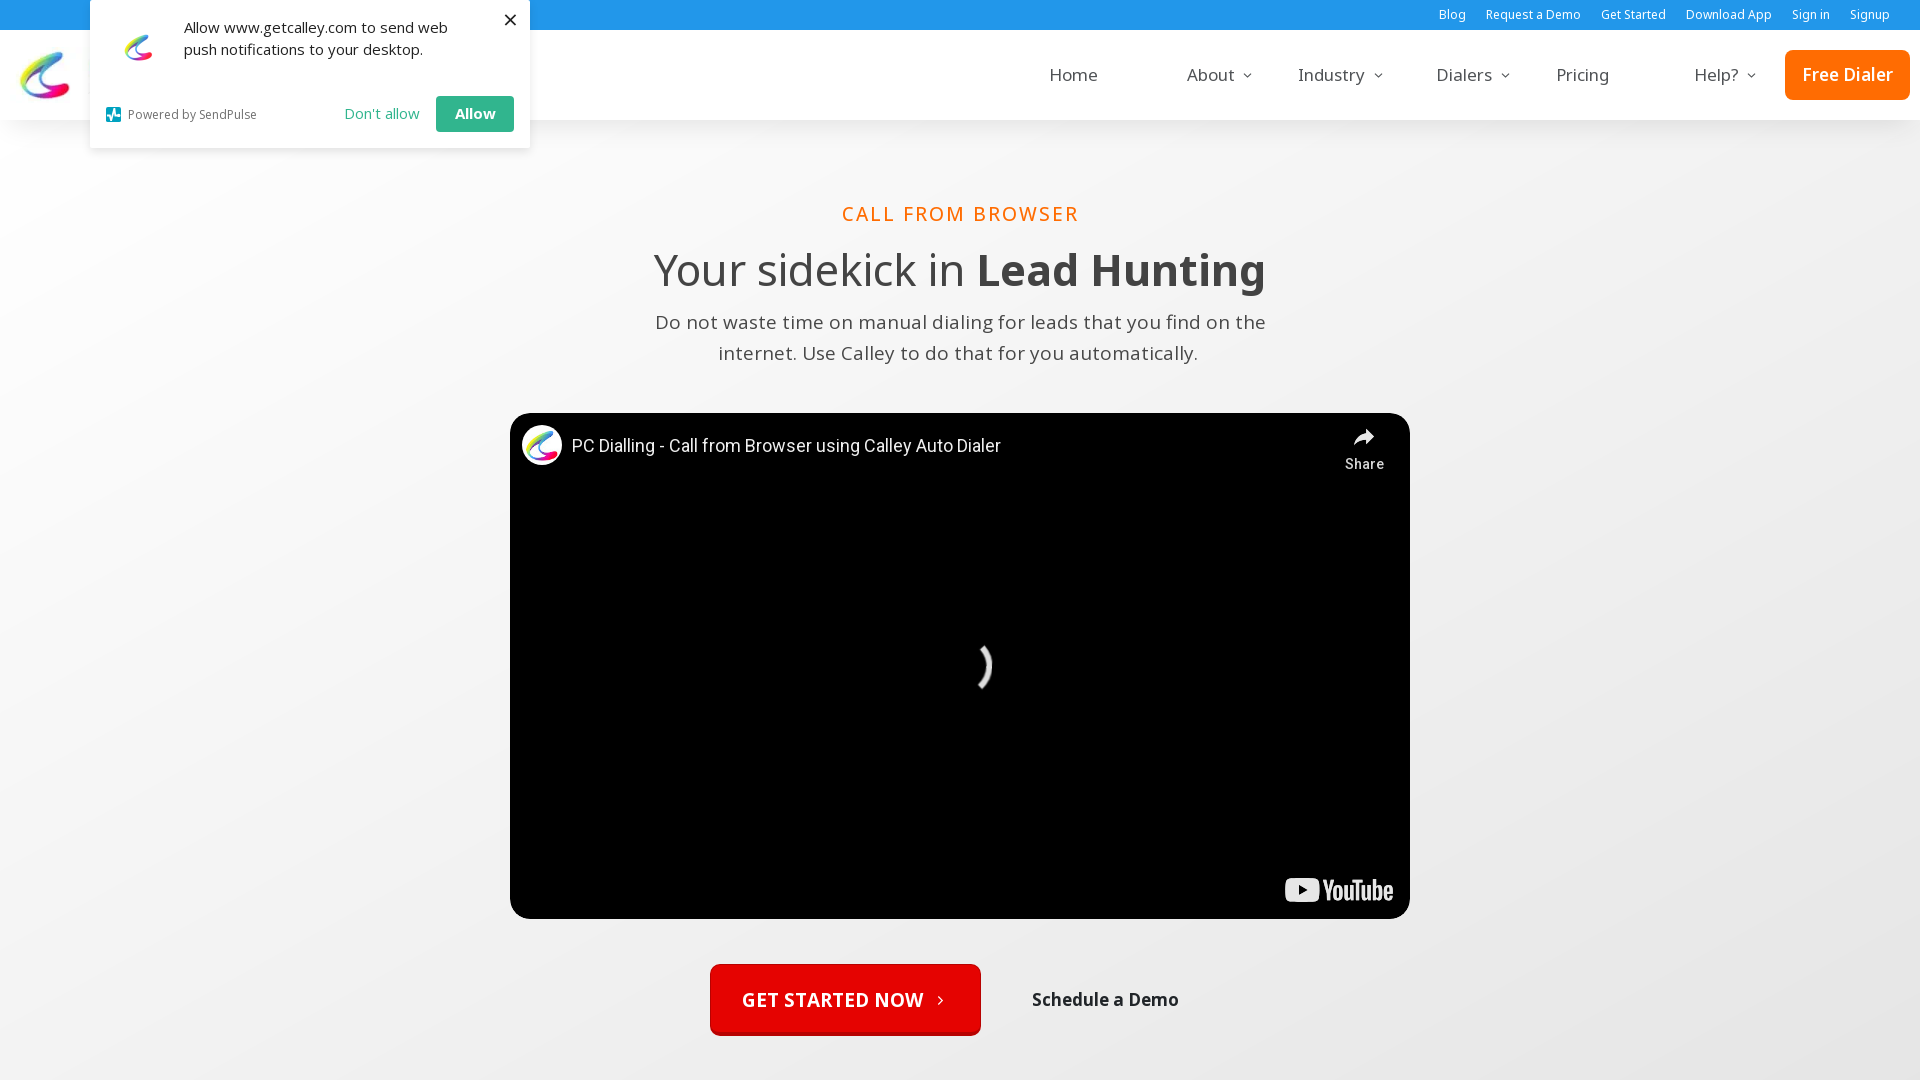